Tests window switching functionality by opening a new window, extracting text from it, and using that text to fill a form field in the original window

Starting URL: https://rahulshettyacademy.com/angularpractice/

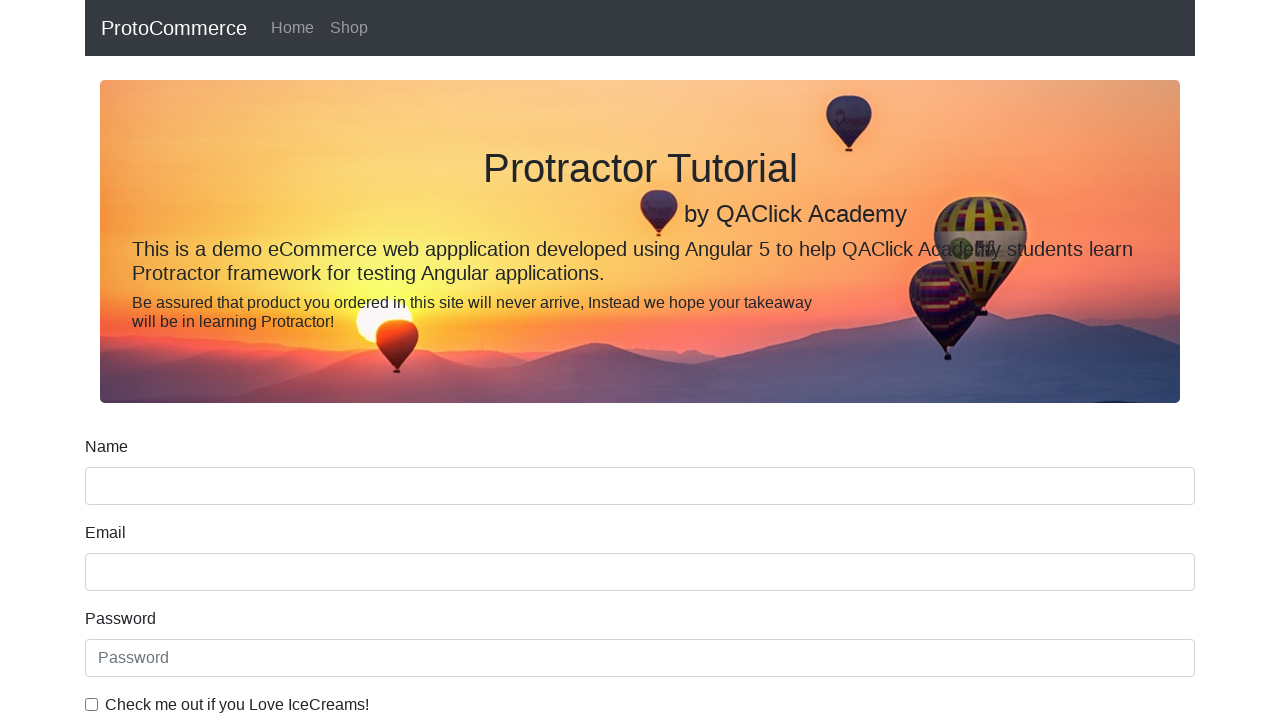

Opened a new browser tab/window
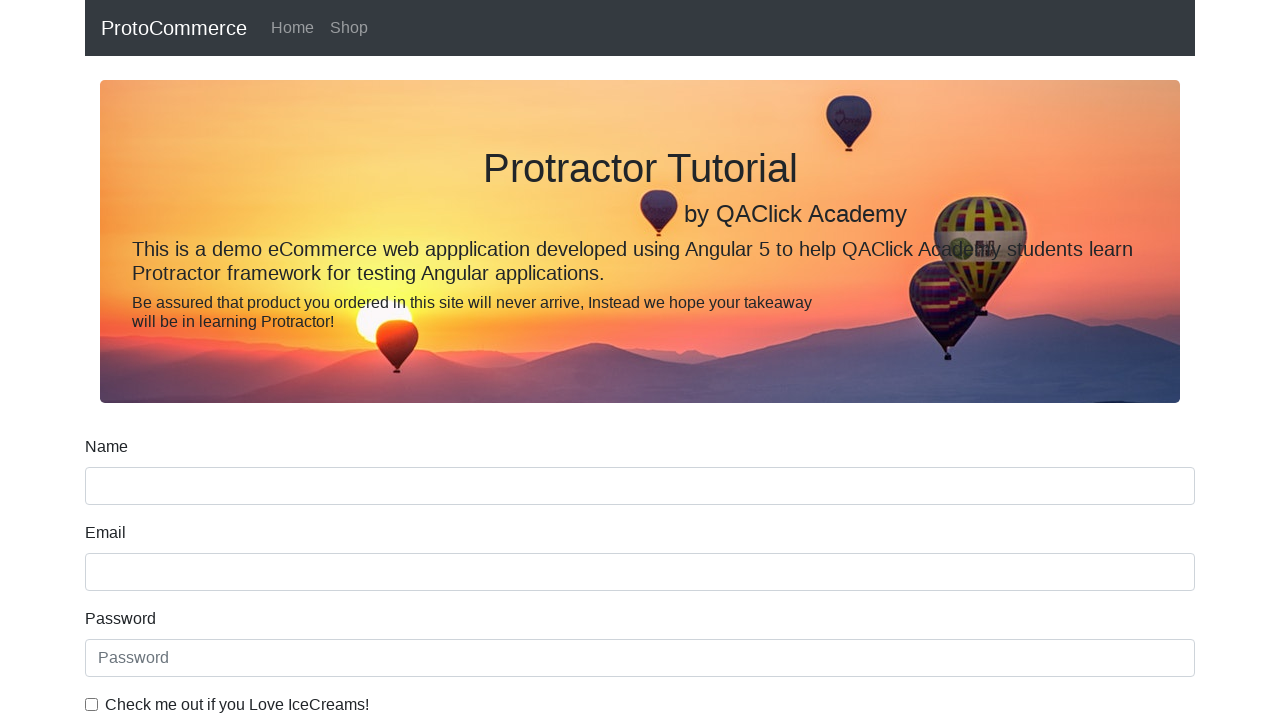

Navigated new tab to https://rahulshettyacademy.com/
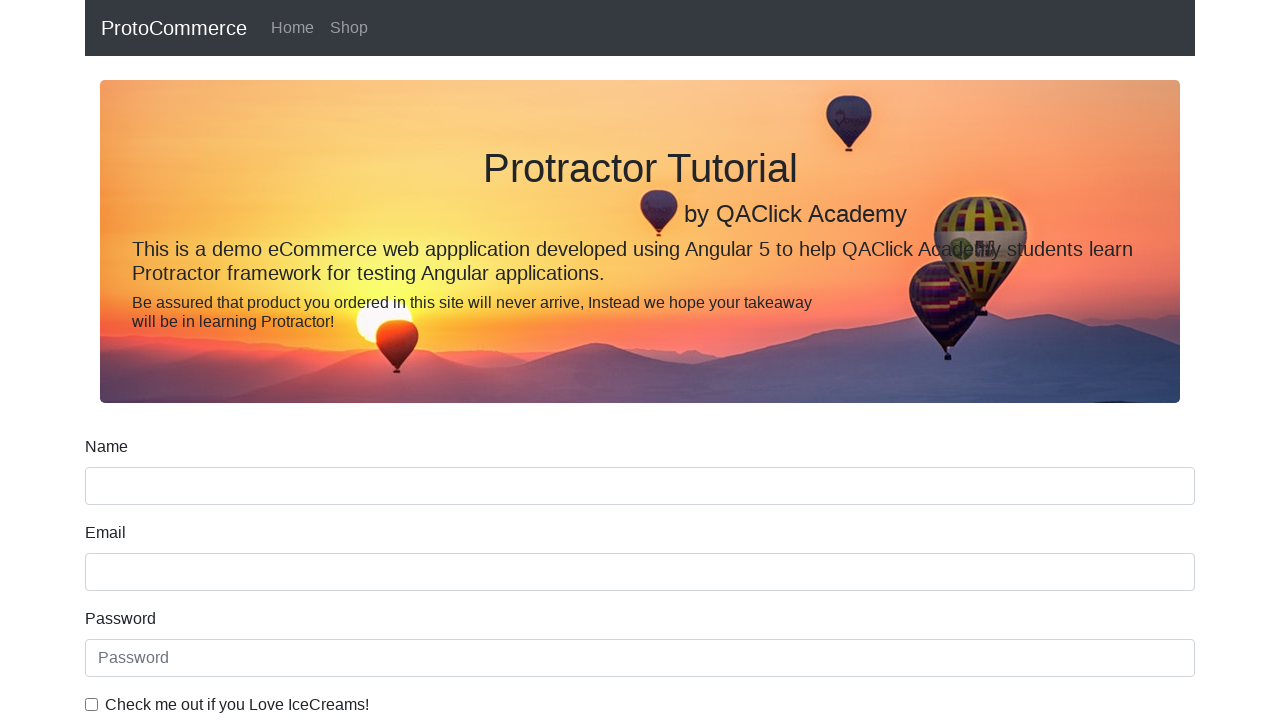

Extracted course name text from second course link in new tab
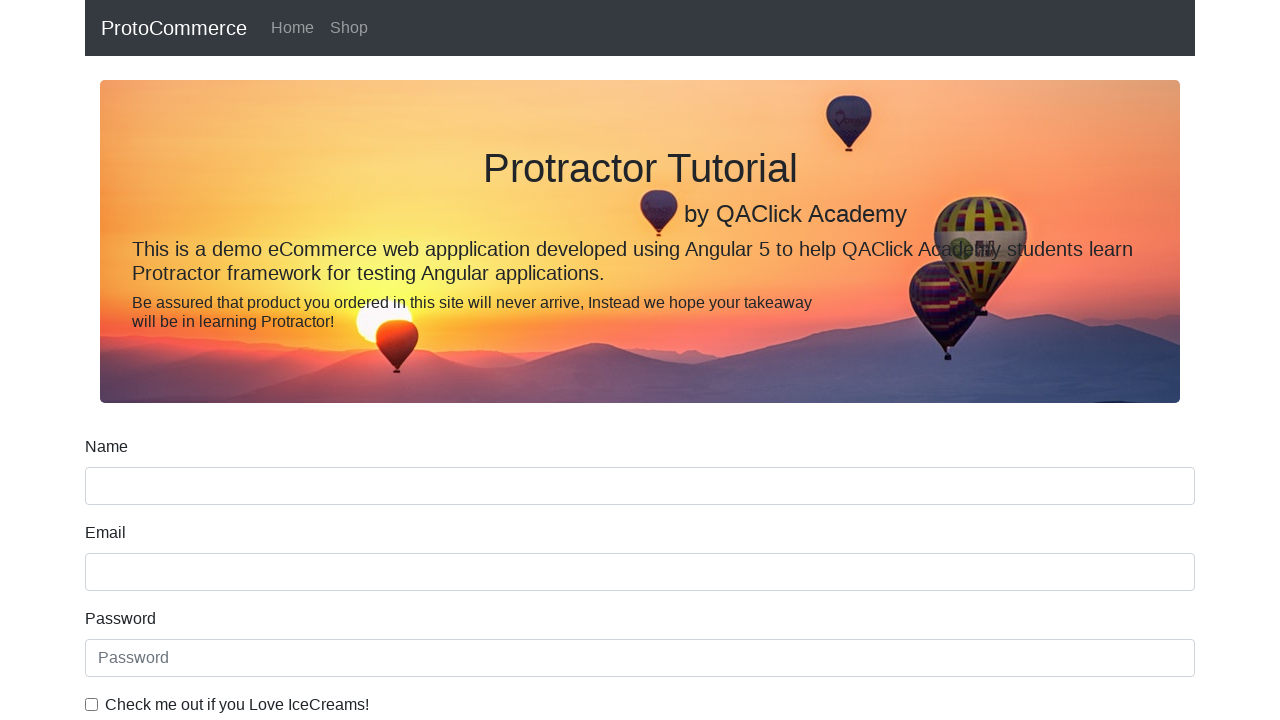

Filled name field with course name: 'Playwright Testing' on [name='name']
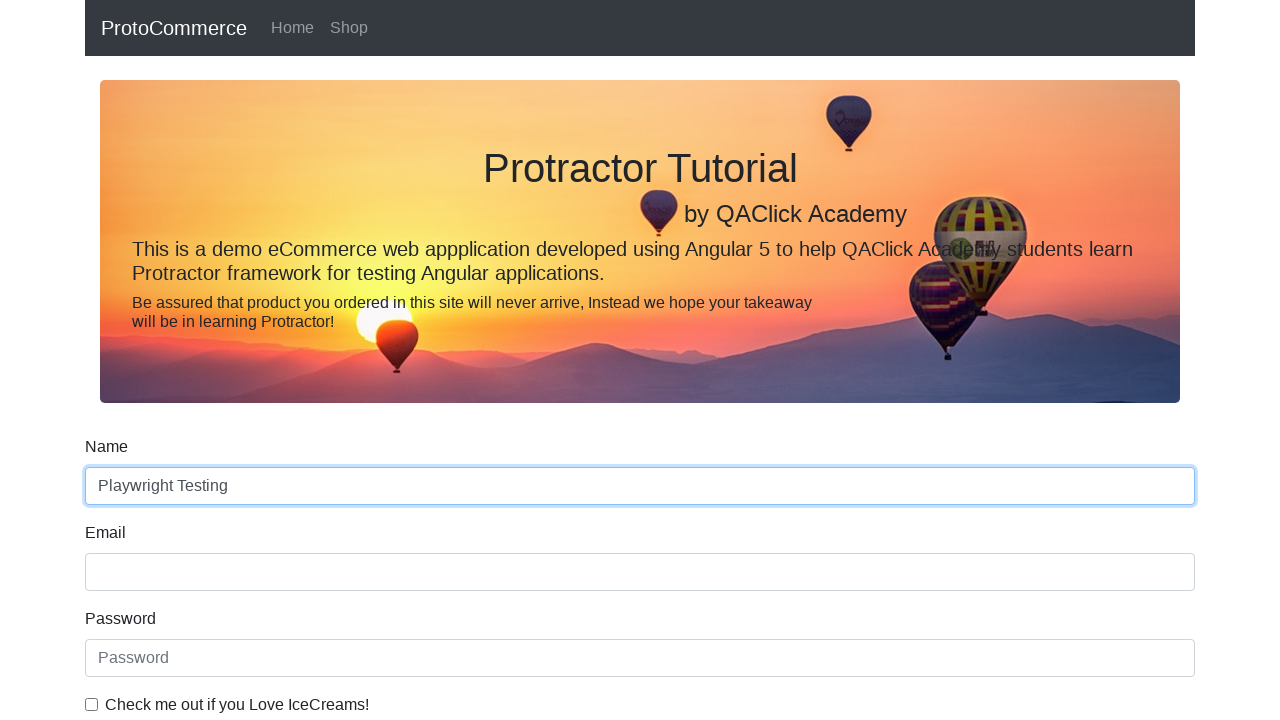

Closed the second browser tab/window
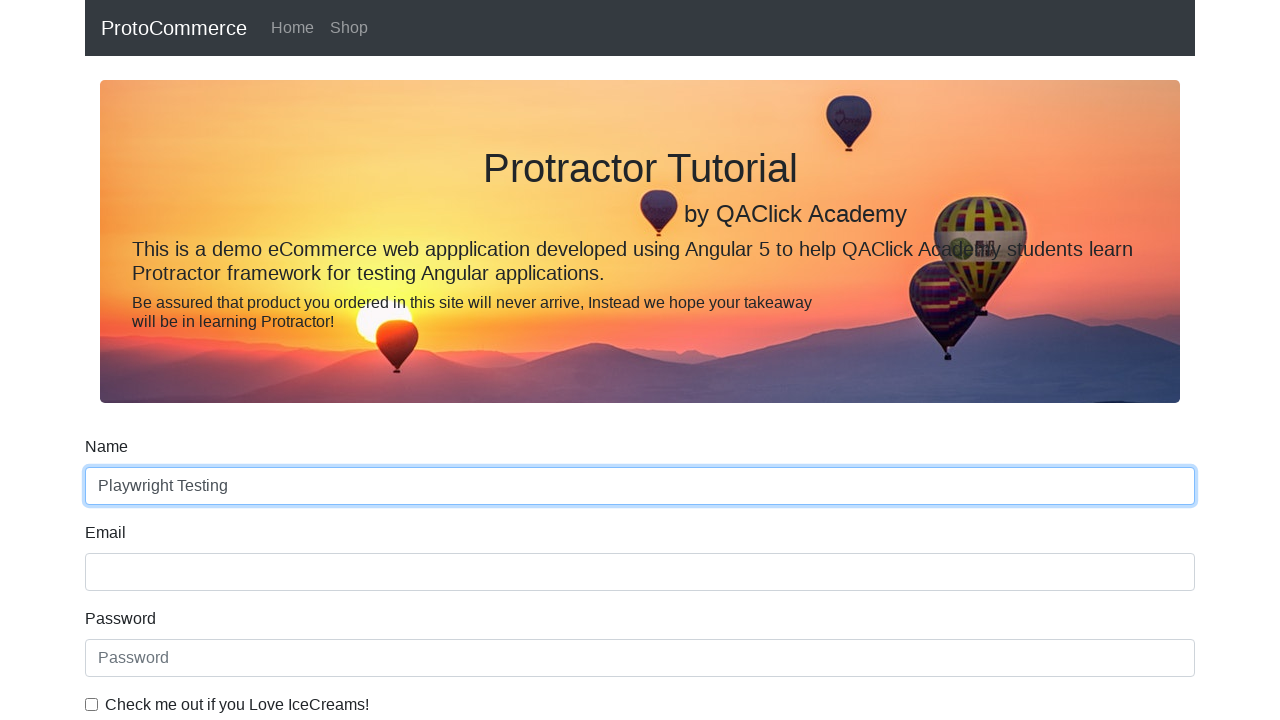

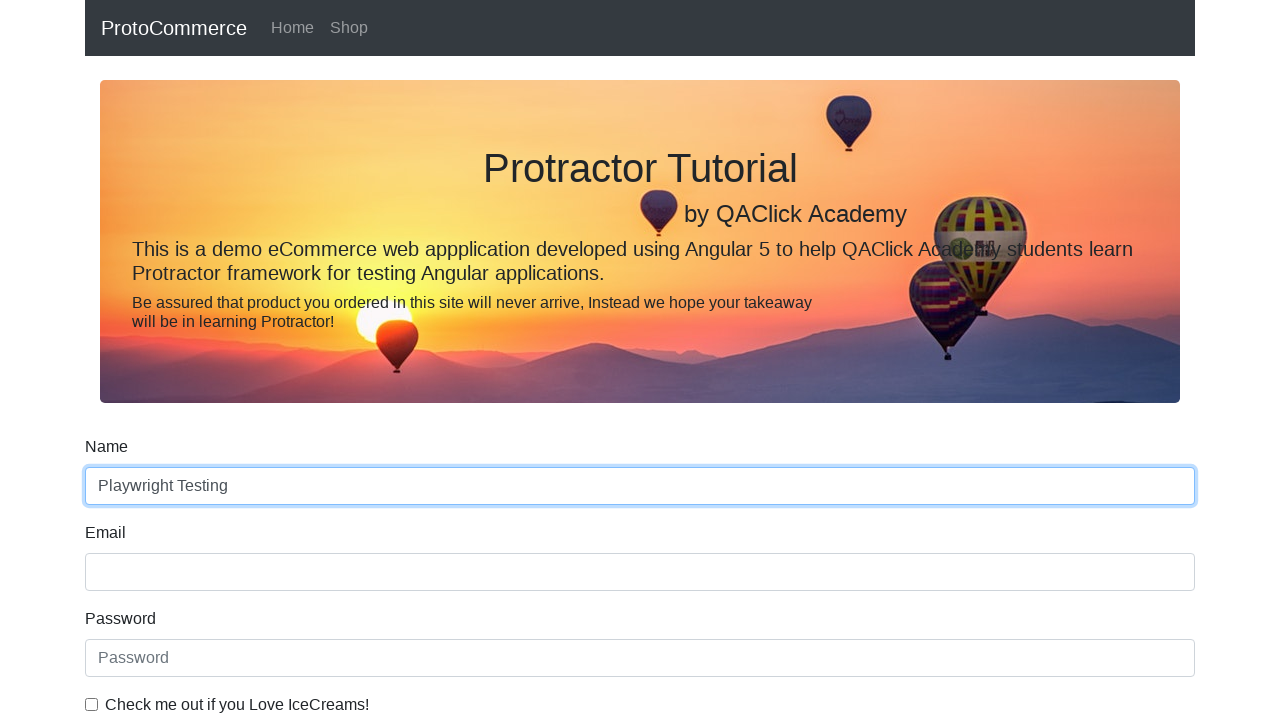